Tests window management operations (maximize, minimize, fullscreen, and position setting) by locating a logo element and observing its position after each window state change.

Starting URL: https://opensource-demo.orangehrmlive.com/web/index.php/auth/login

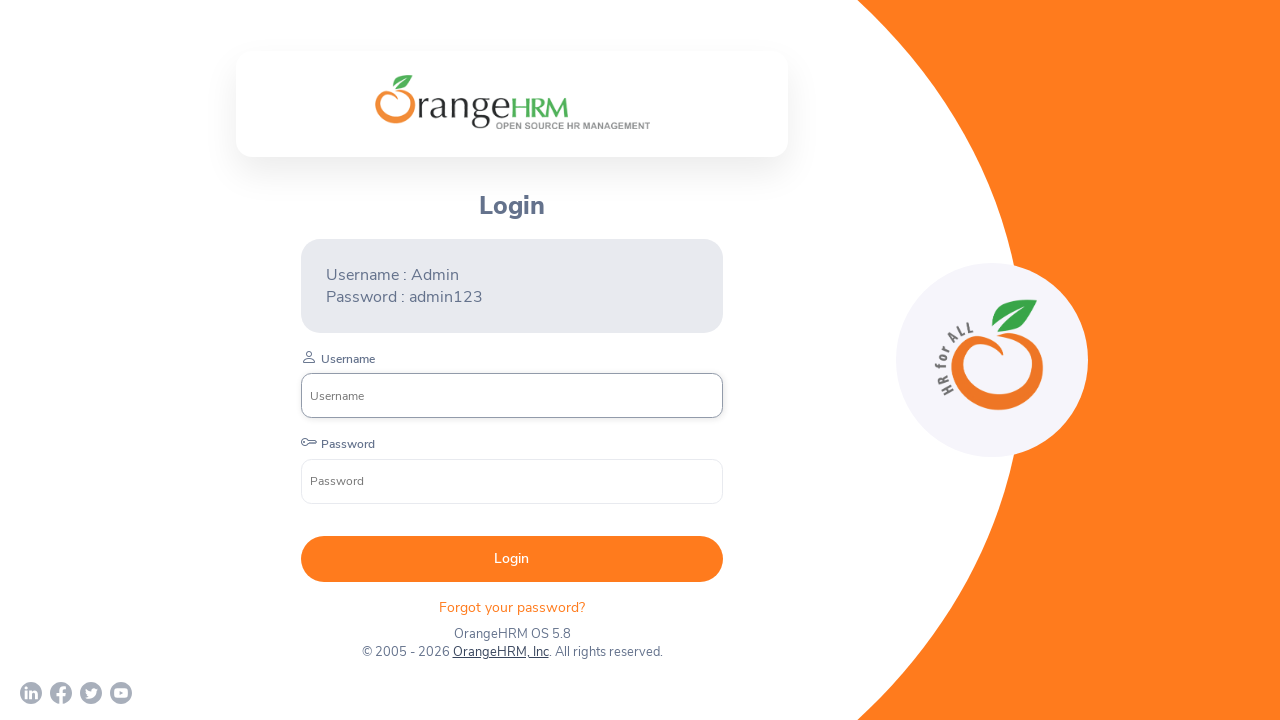

Logo element became visible
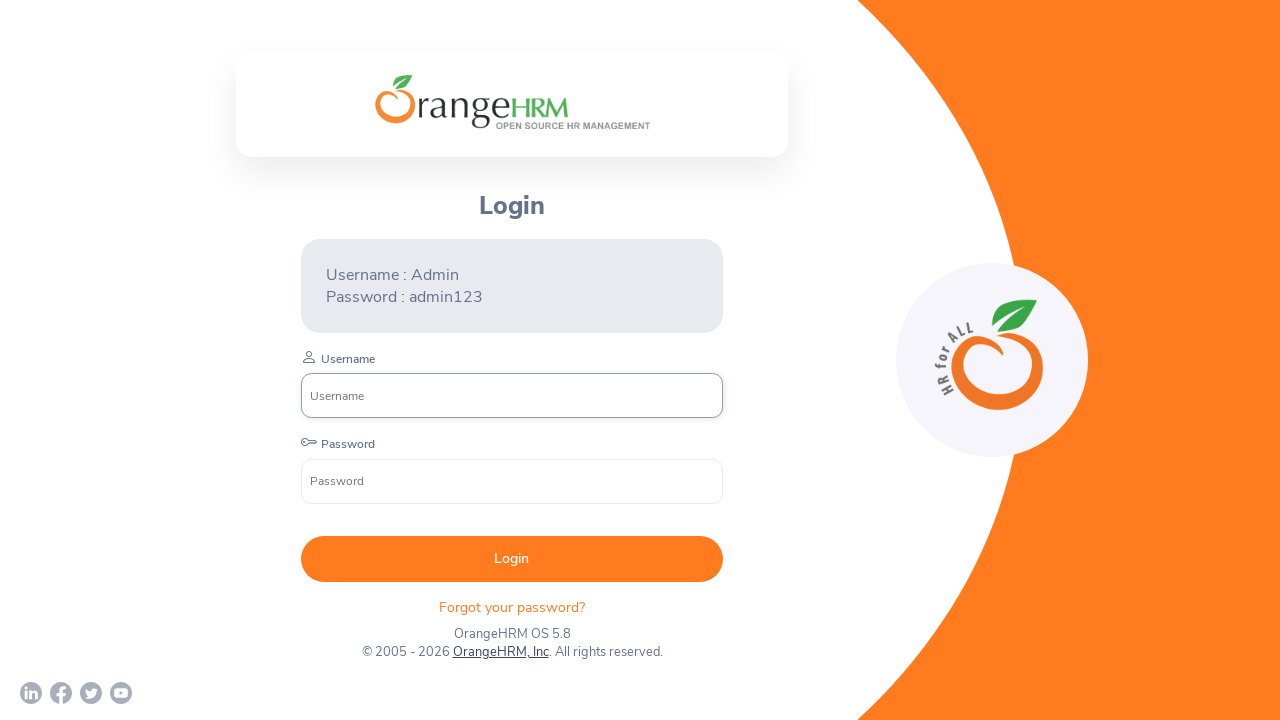

Retrieved initial logo position: (374.5, 75.34375)
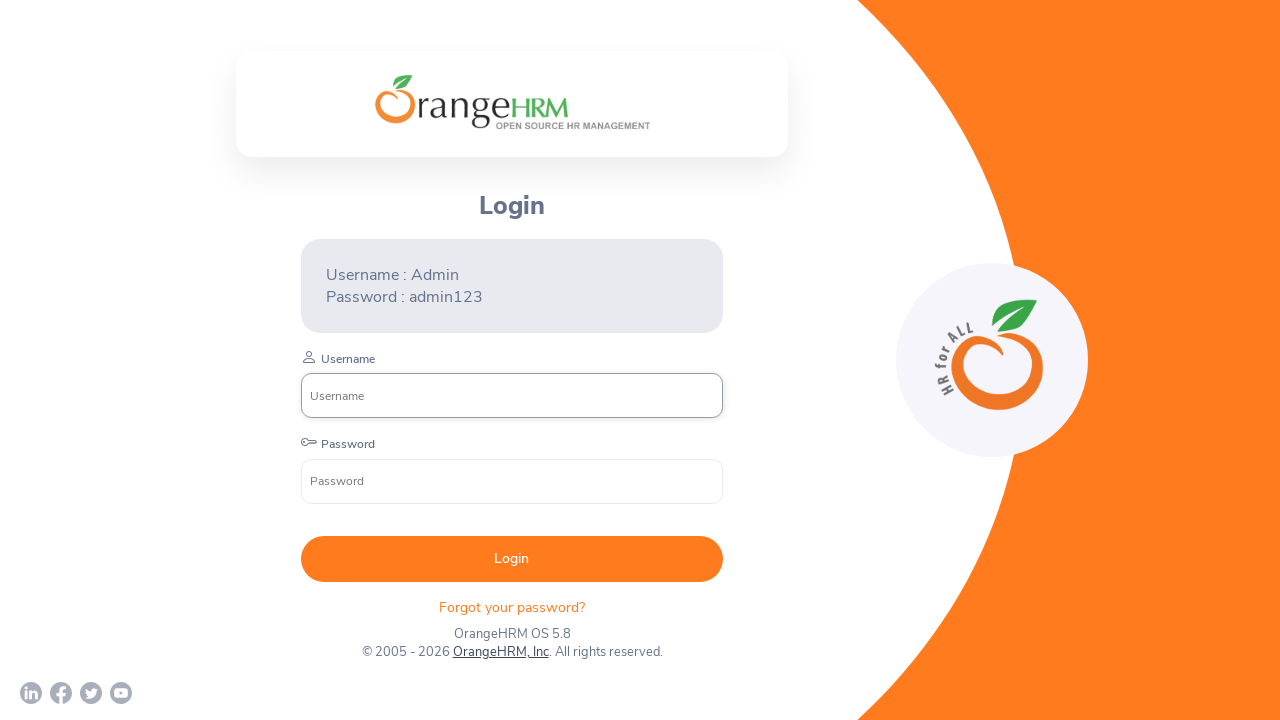

Maximized window to 1920x1080 viewport
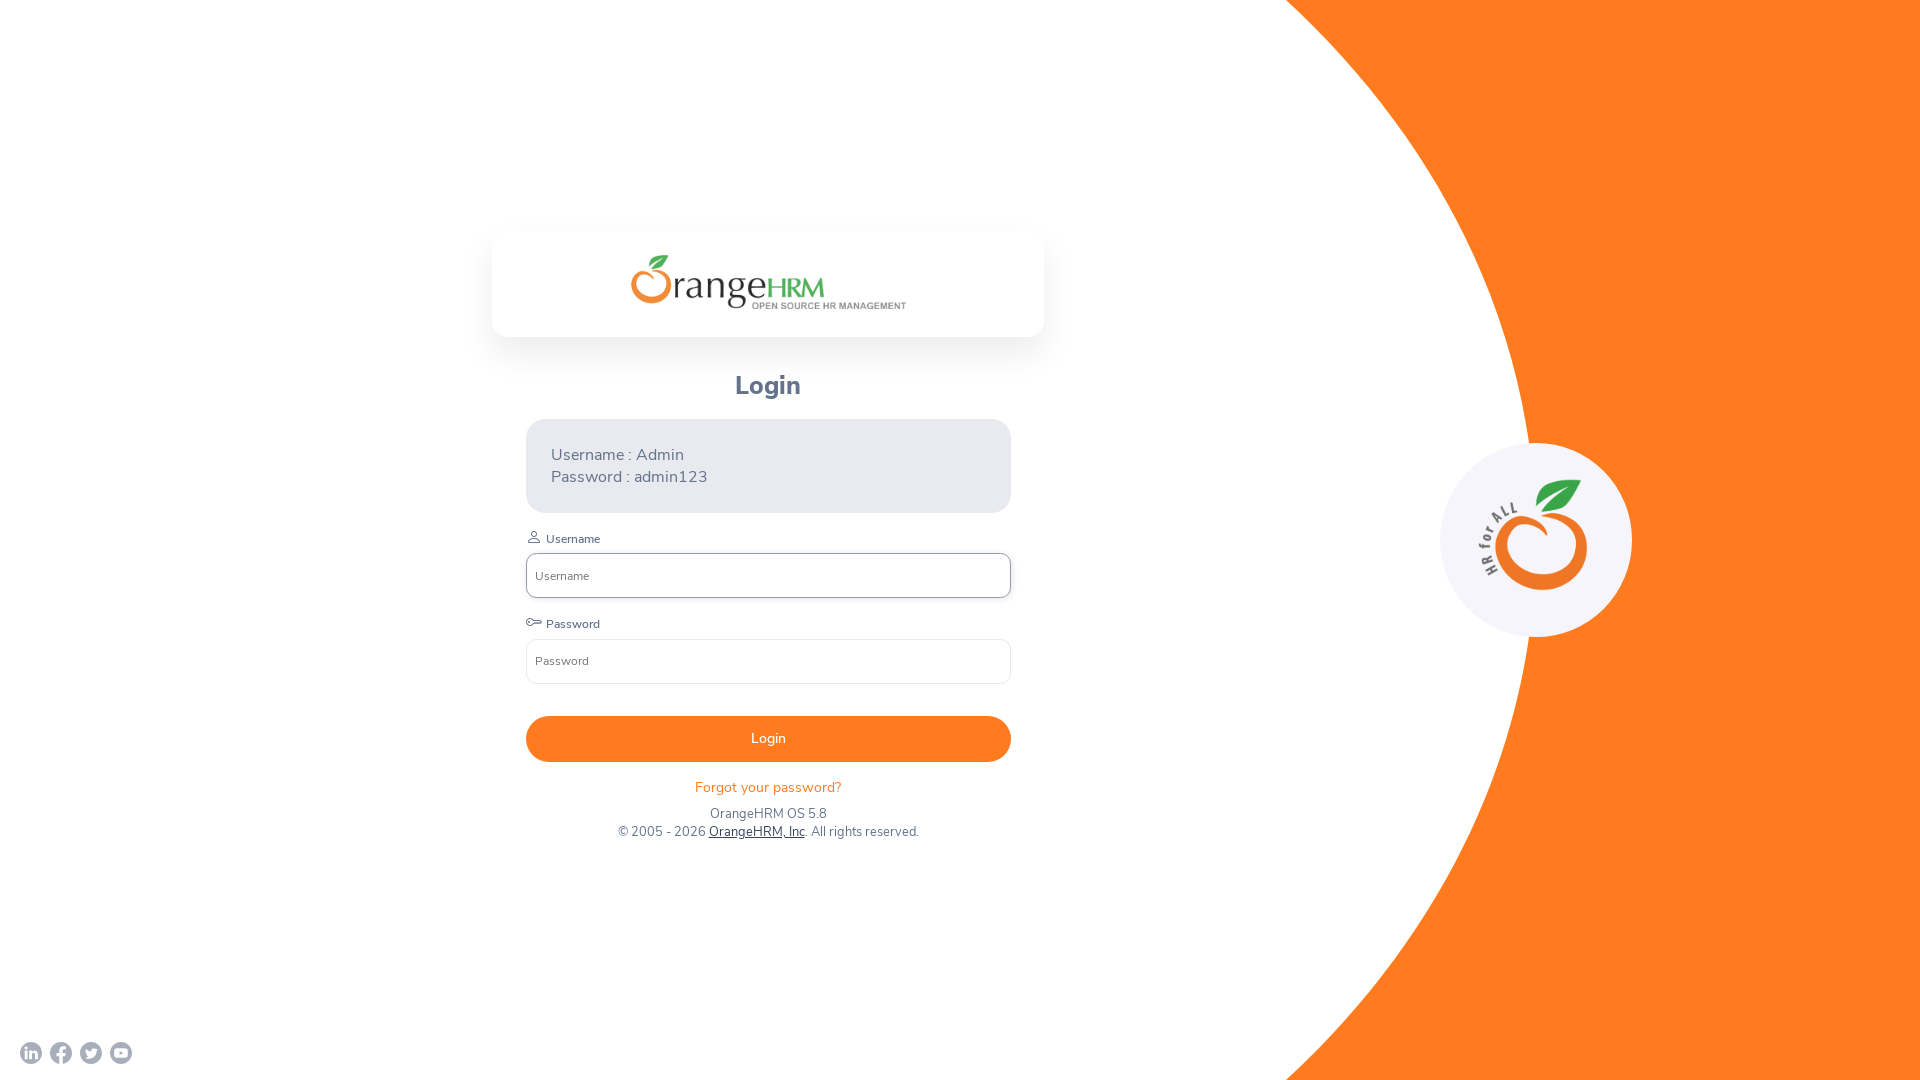

Logo position after maximizing: (630.5, 255.34375)
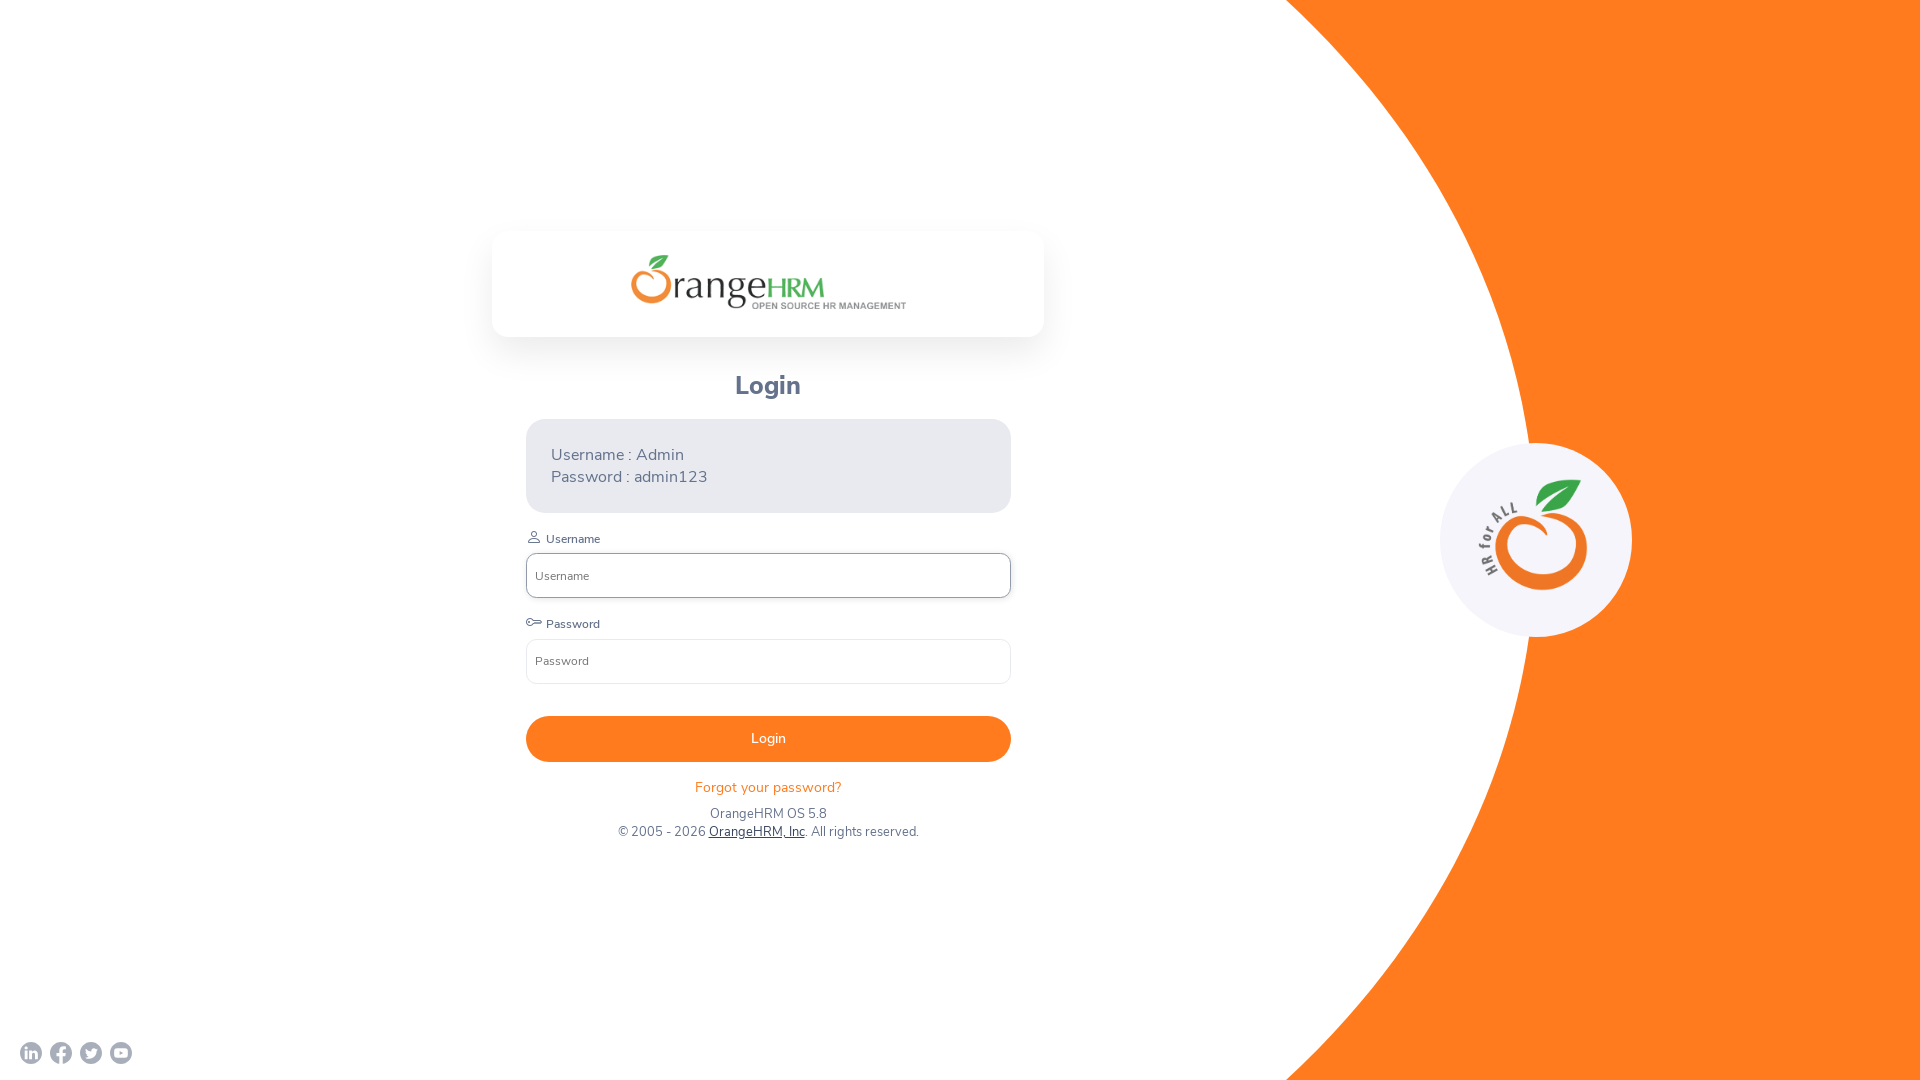

Set smaller viewport to 800x600
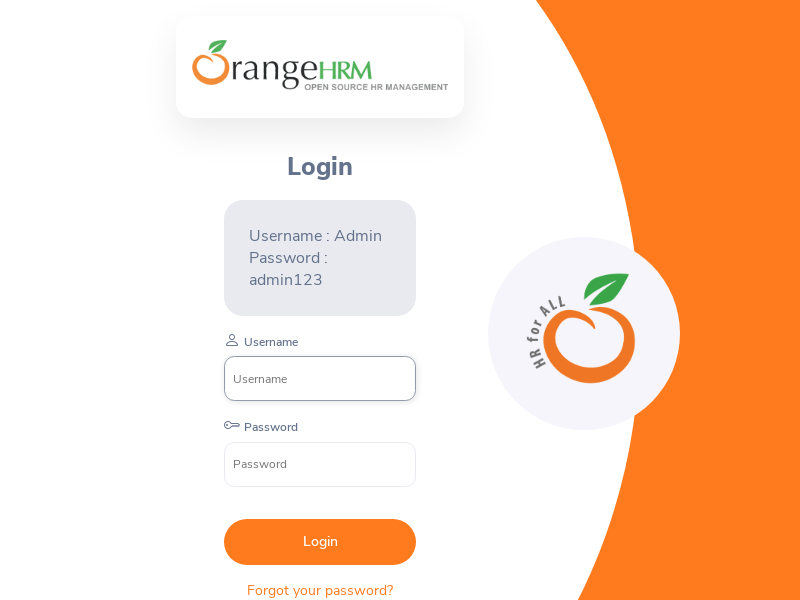

Logo position after smaller viewport: (192, 40)
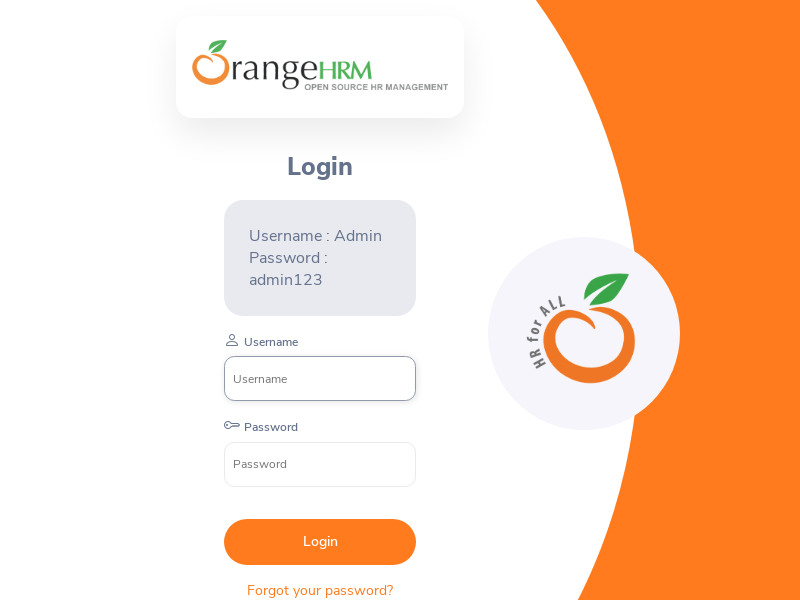

Set fullscreen-like viewport to 1920x1080
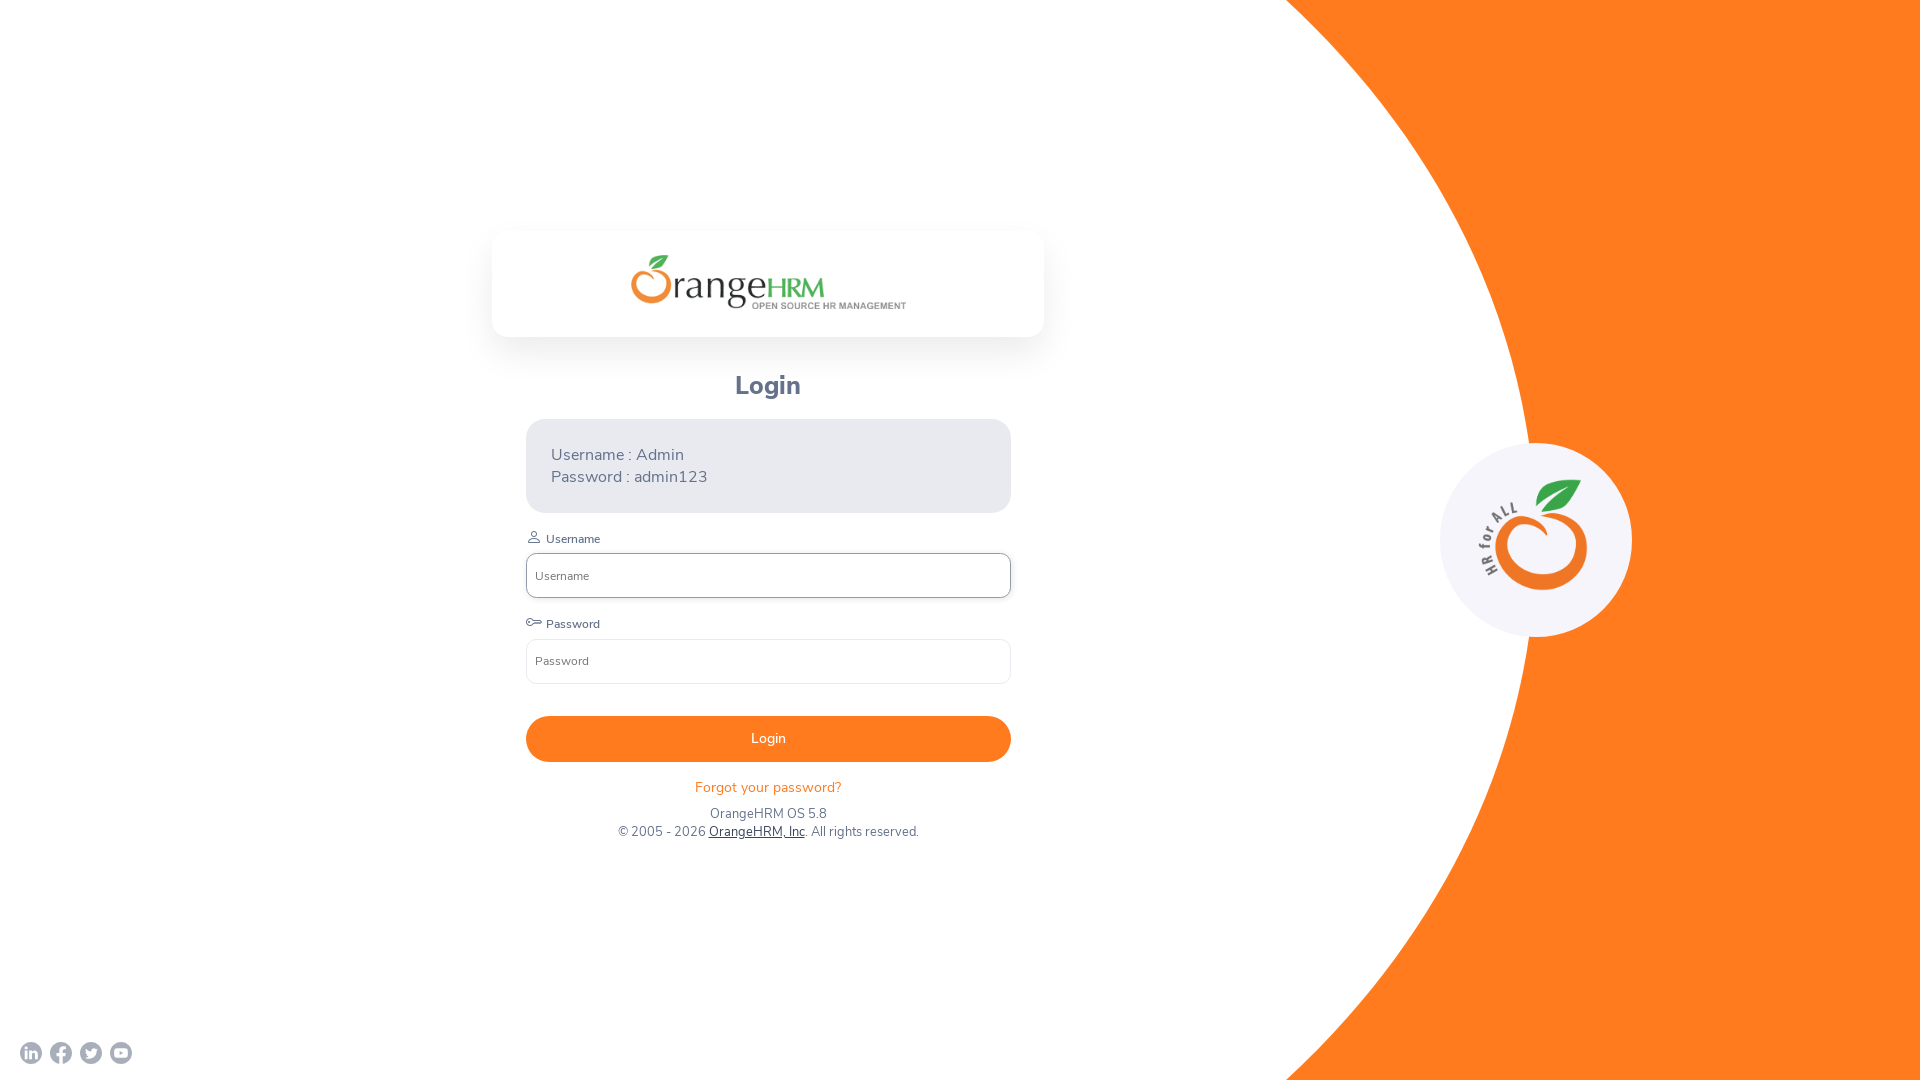

Logo position after fullscreen viewport: (630.5, 255.34375)
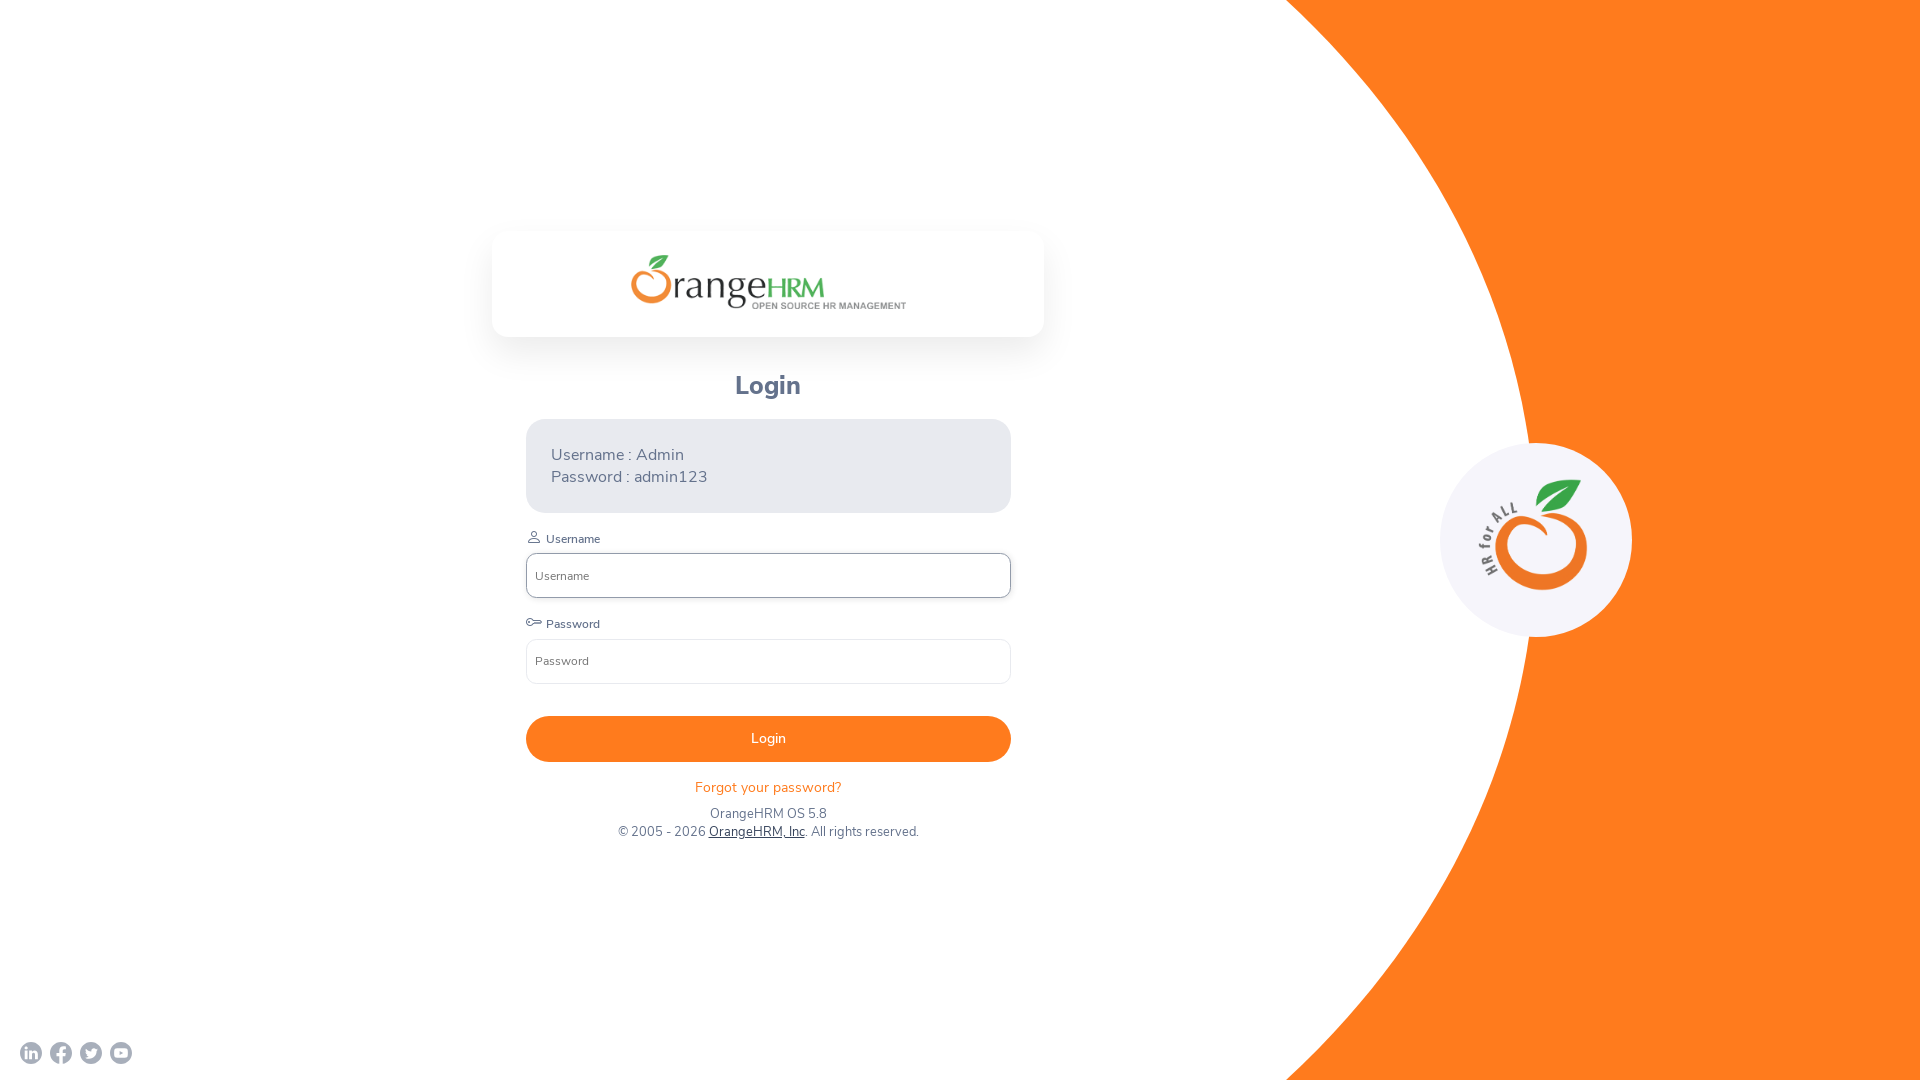

Set custom viewport to 1024x768
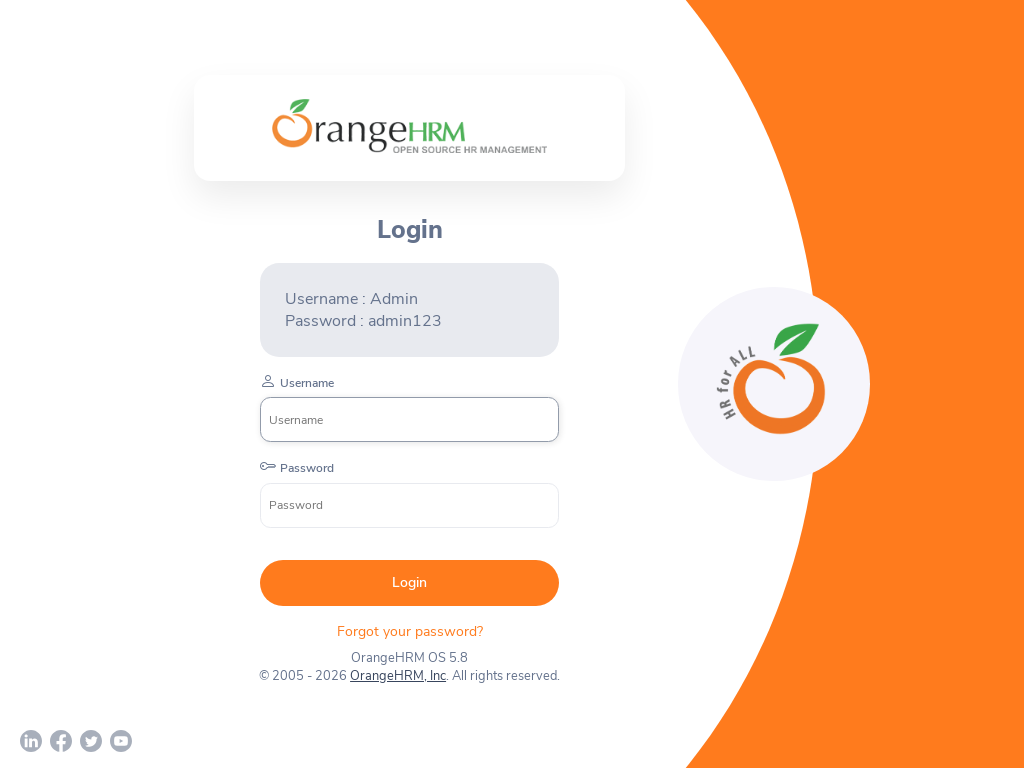

Logo position after custom viewport 1024x768: (272.09375, 99.34375)
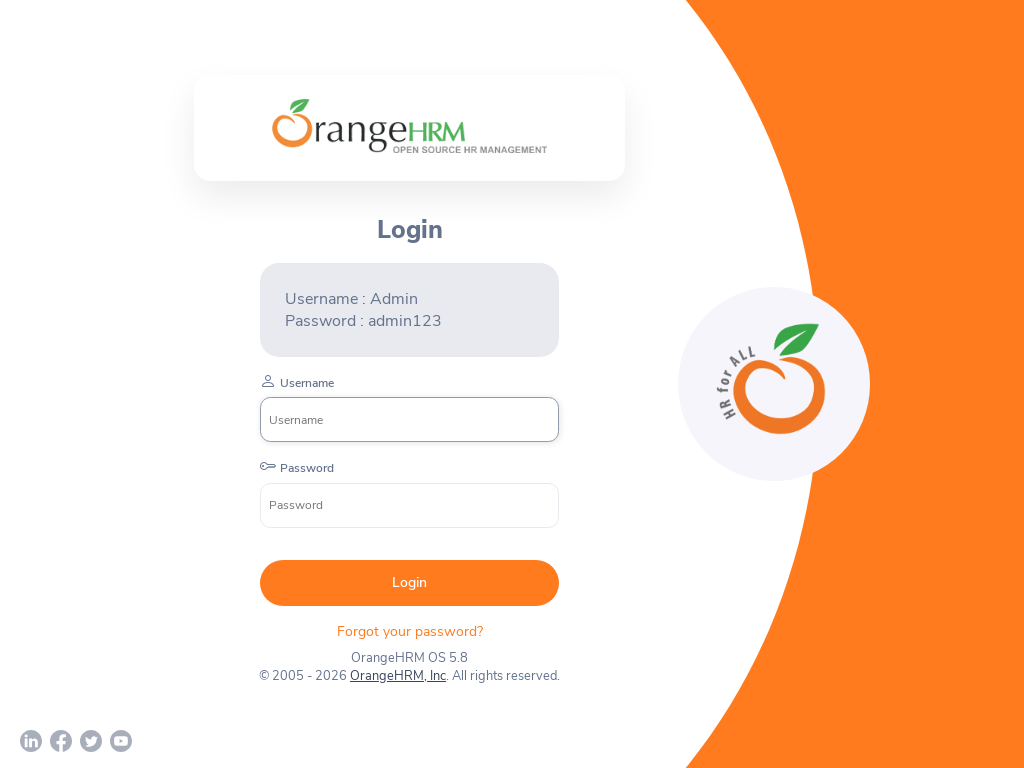

Set custom viewport to 1280x720
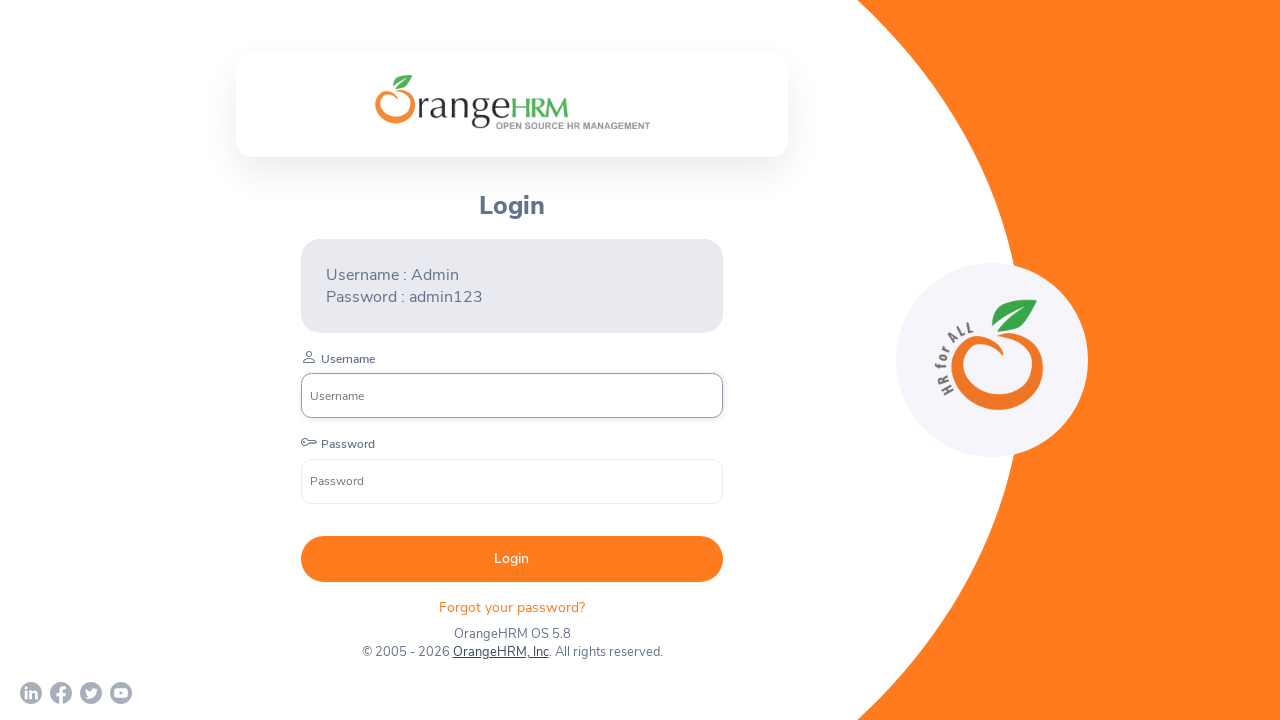

Logo position after custom viewport 1280x720: (374.5, 75.34375)
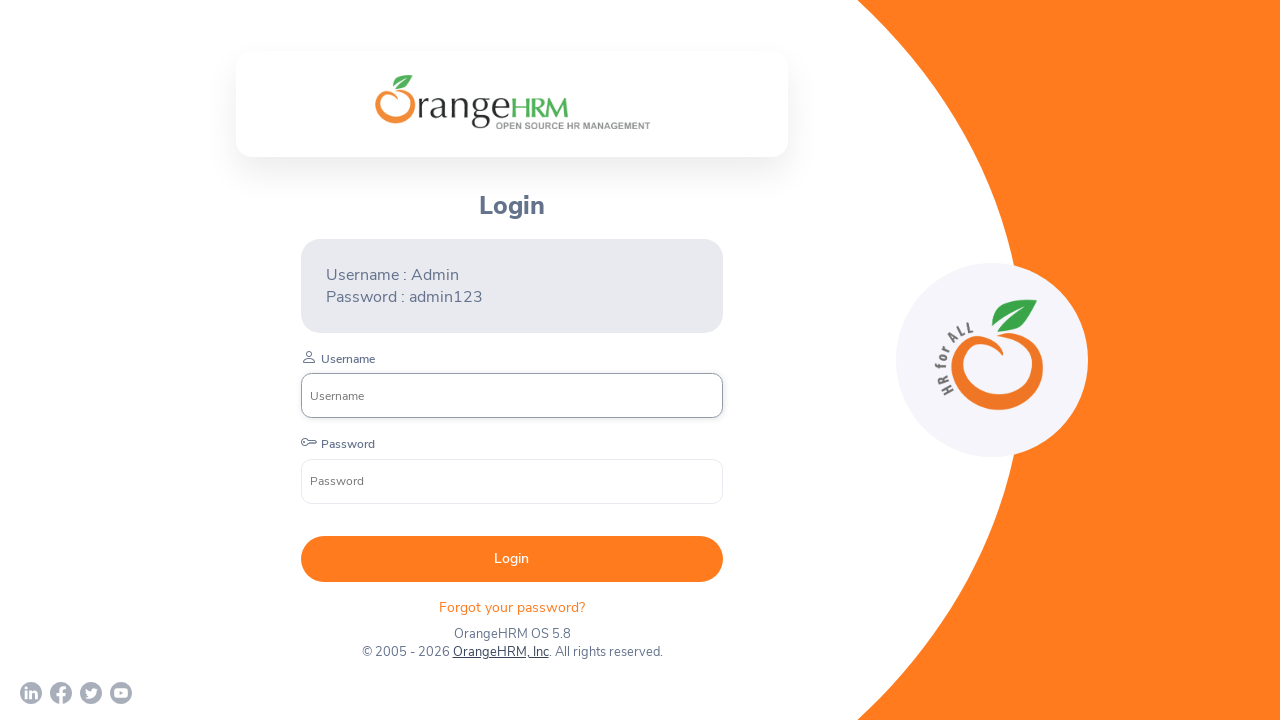

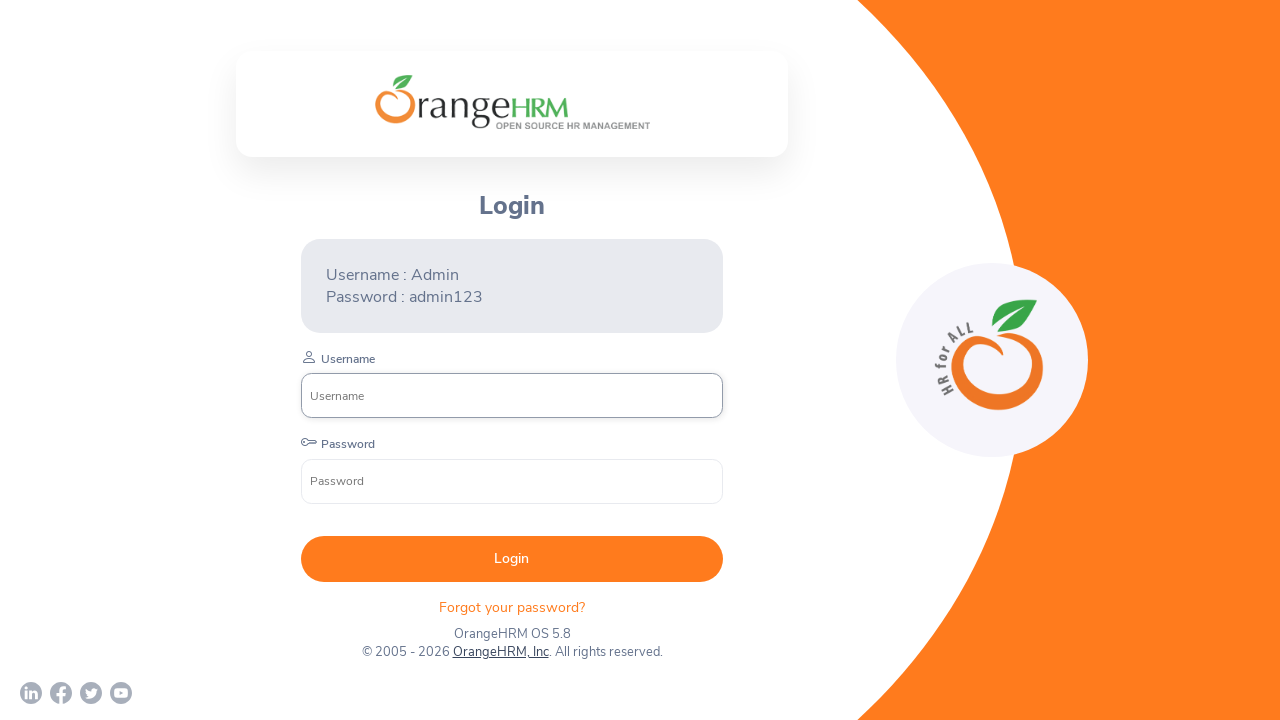